Navigates to an Angular practice form and fills in the name field with text

Starting URL: https://rahulshettyacademy.com/angularpractice/

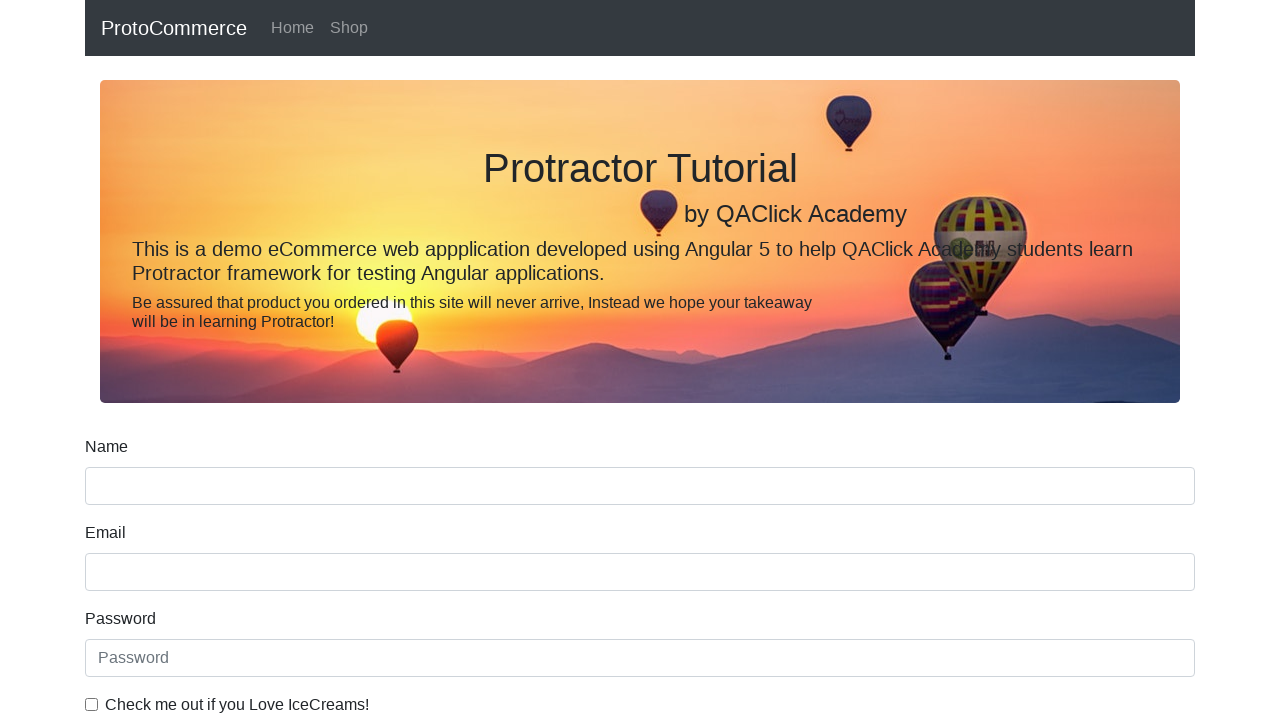

Filled name field with 'hello world' on input[name='name']
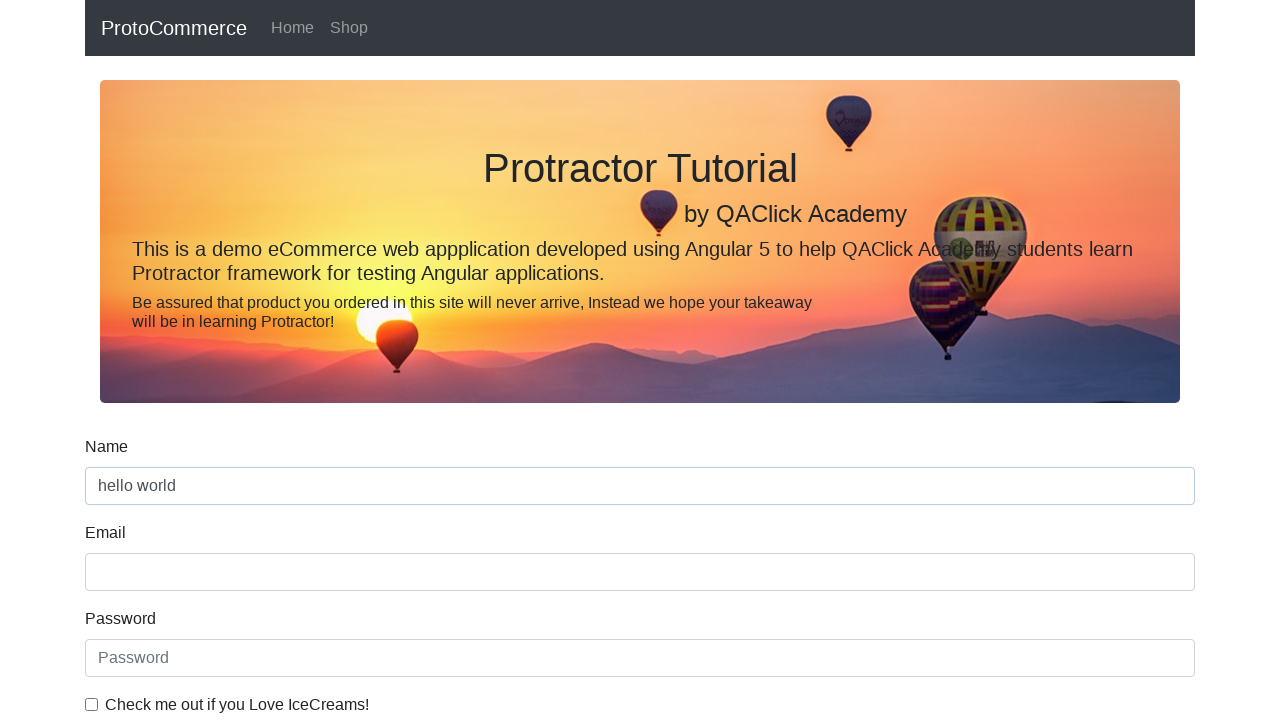

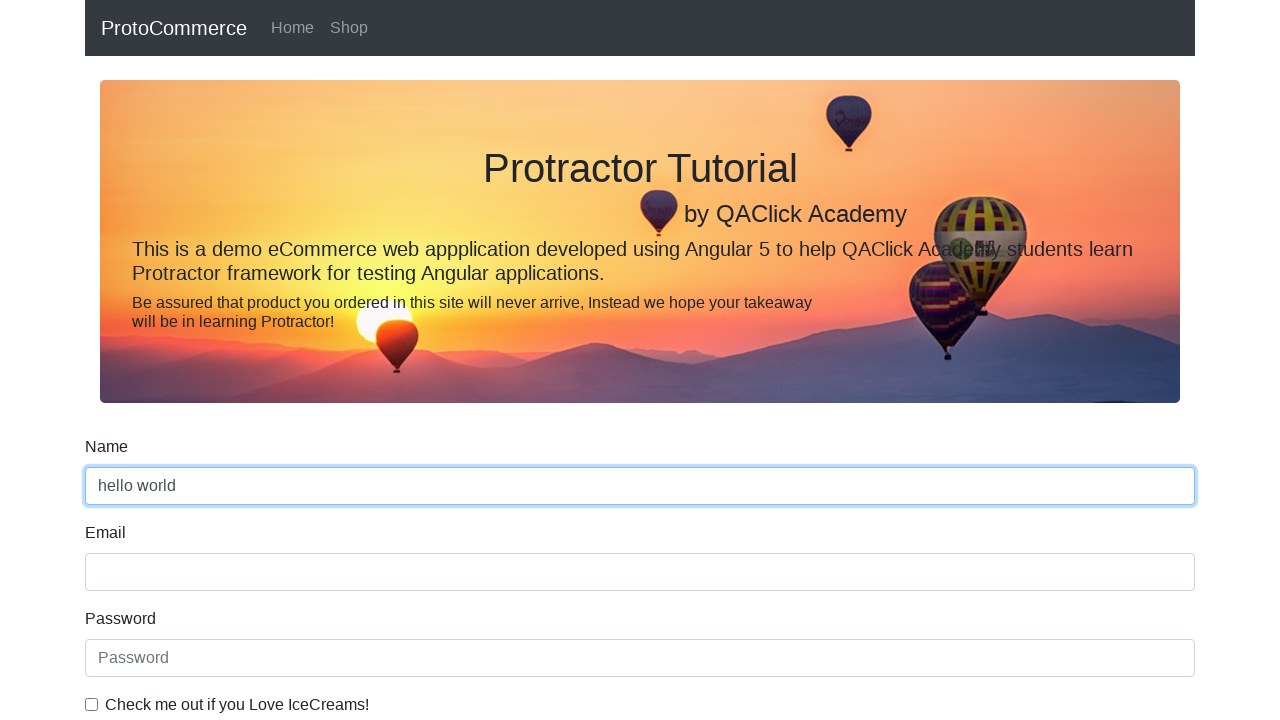